Tests browser navigation by visiting two websites (otto.de and wisequarter.com), verifying page titles and URLs contain specific keywords, and testing browser navigation controls (back, refresh, forward)

Starting URL: https://www.otto.de

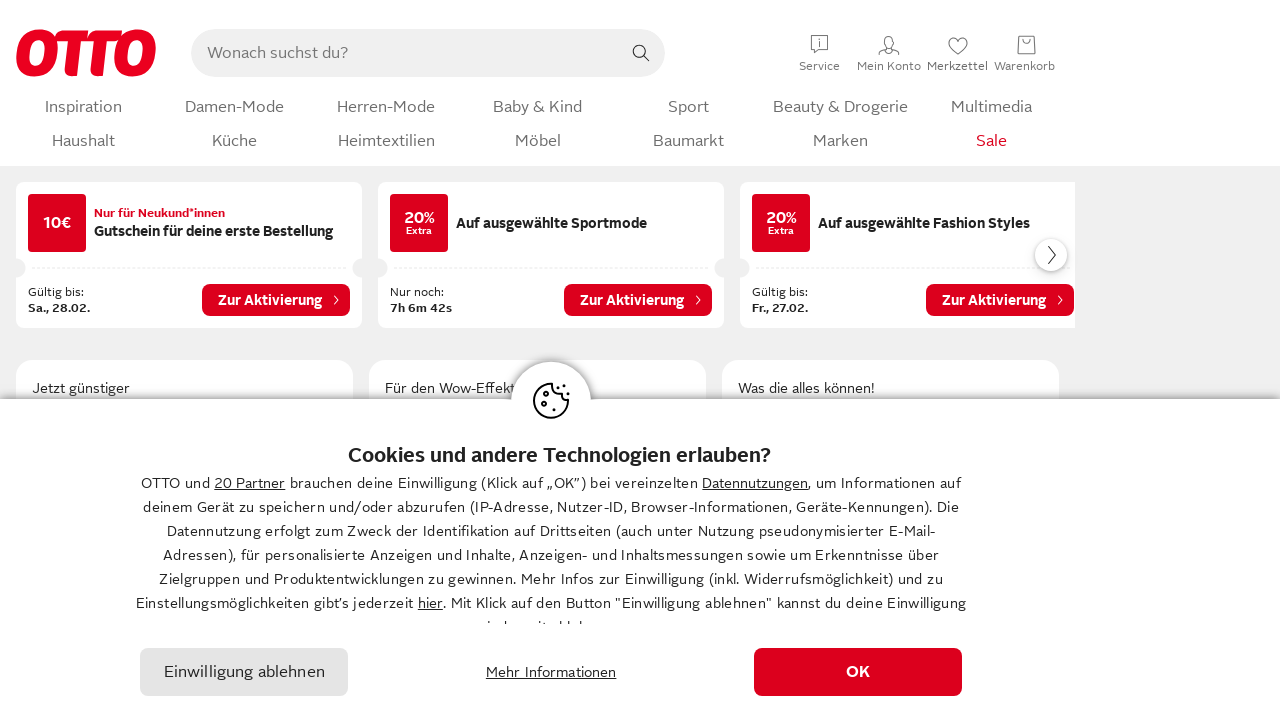

Retrieved current page title and URL from otto.de
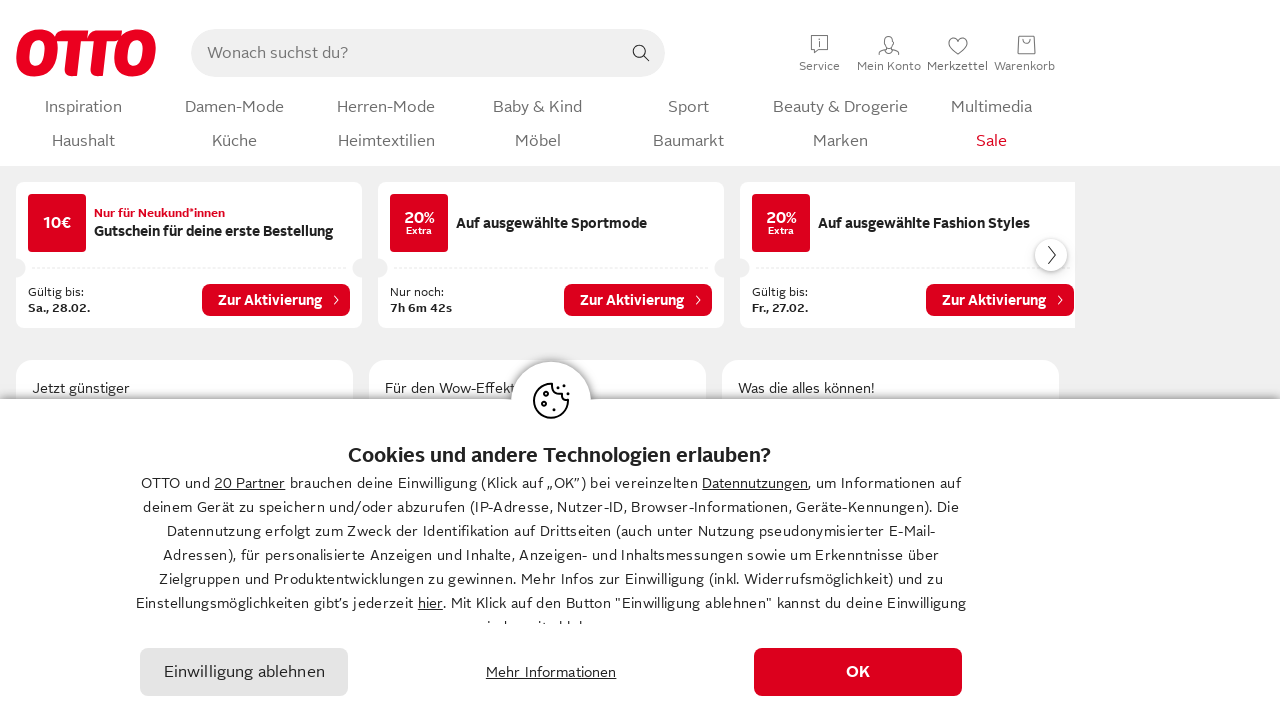

Verified URL contains 'OTTO' keyword
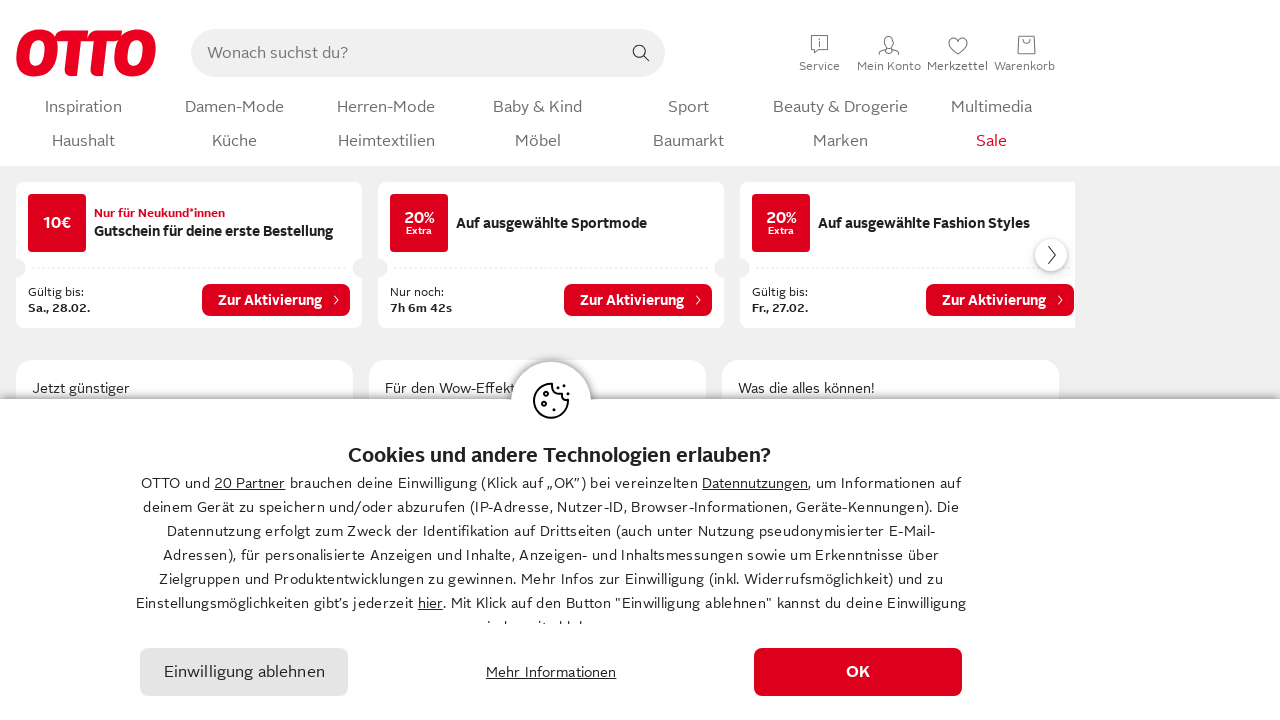

Verified page title contains 'OTTO' keyword
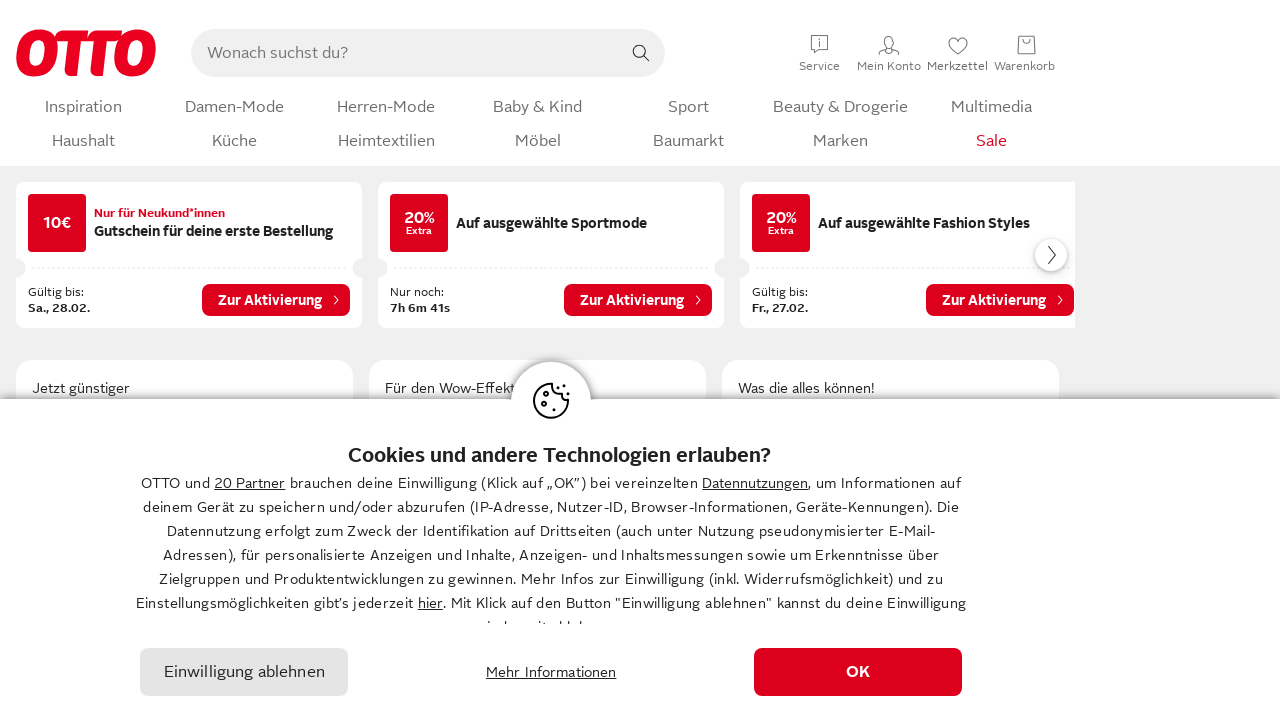

Navigated to wisequarter.com
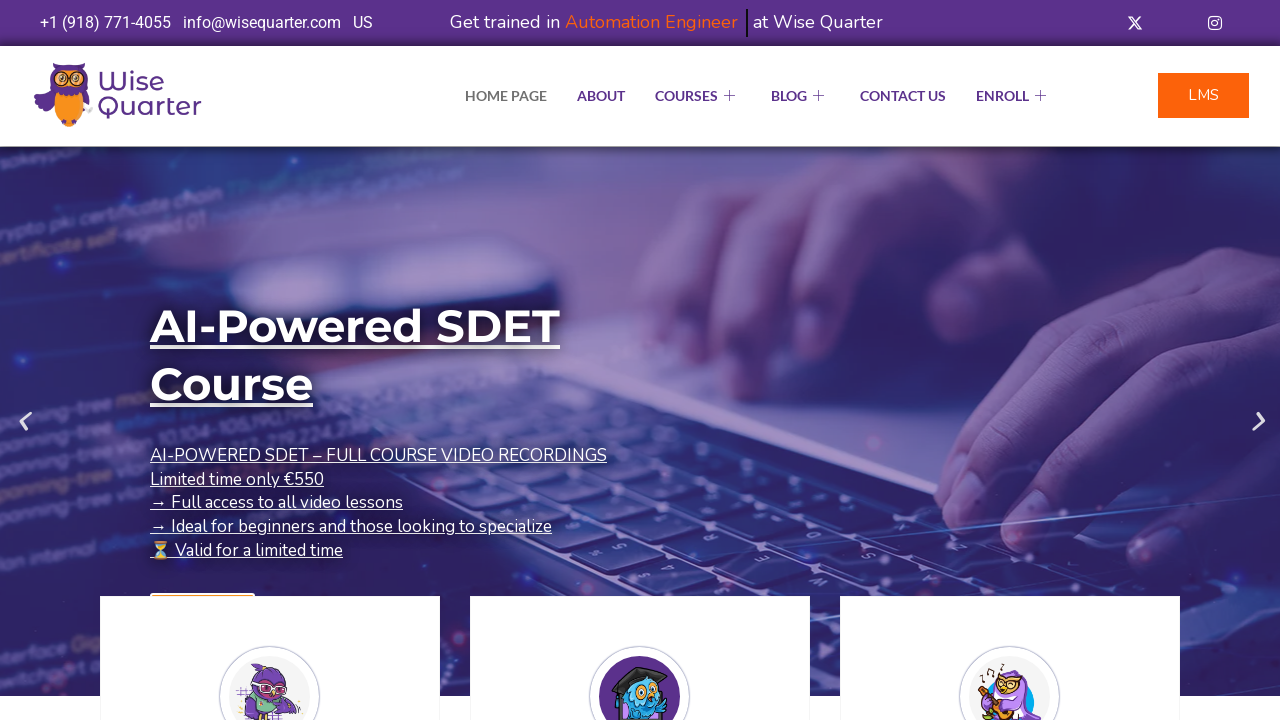

Verified WiseQuarter page title contains 'Quarter' keyword
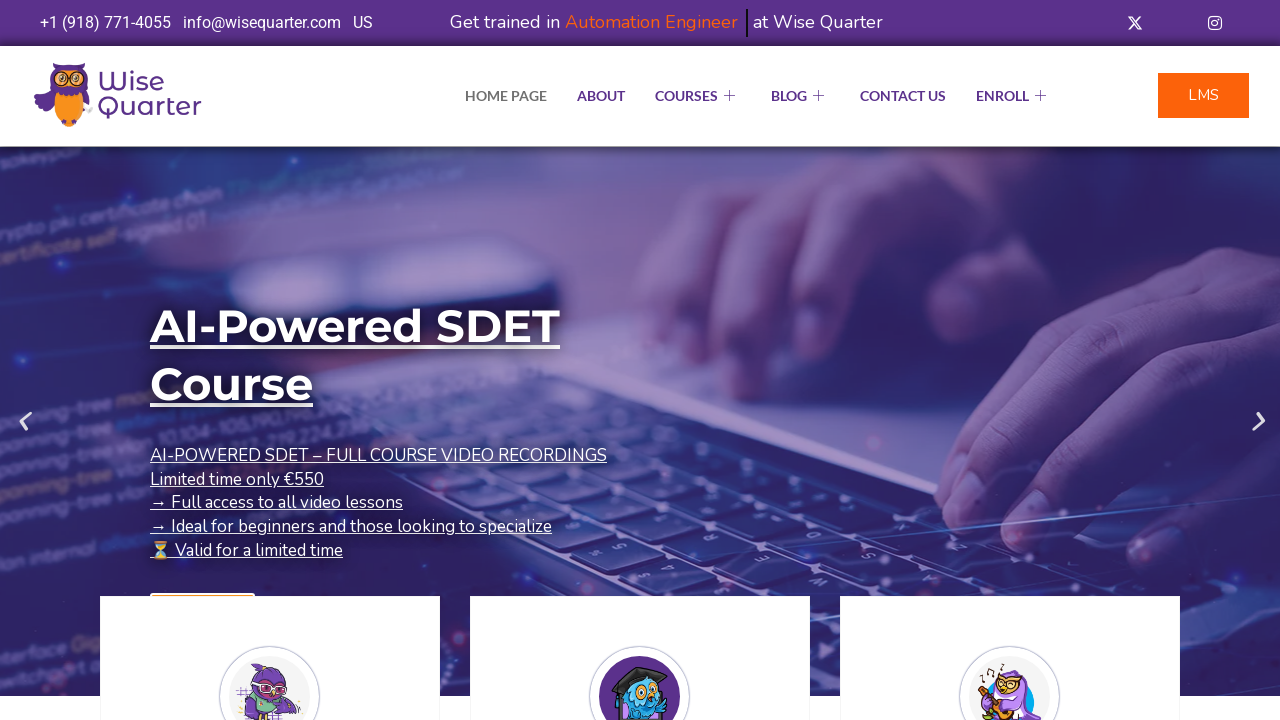

Verified WiseQuarter URL contains 'Quarter' keyword
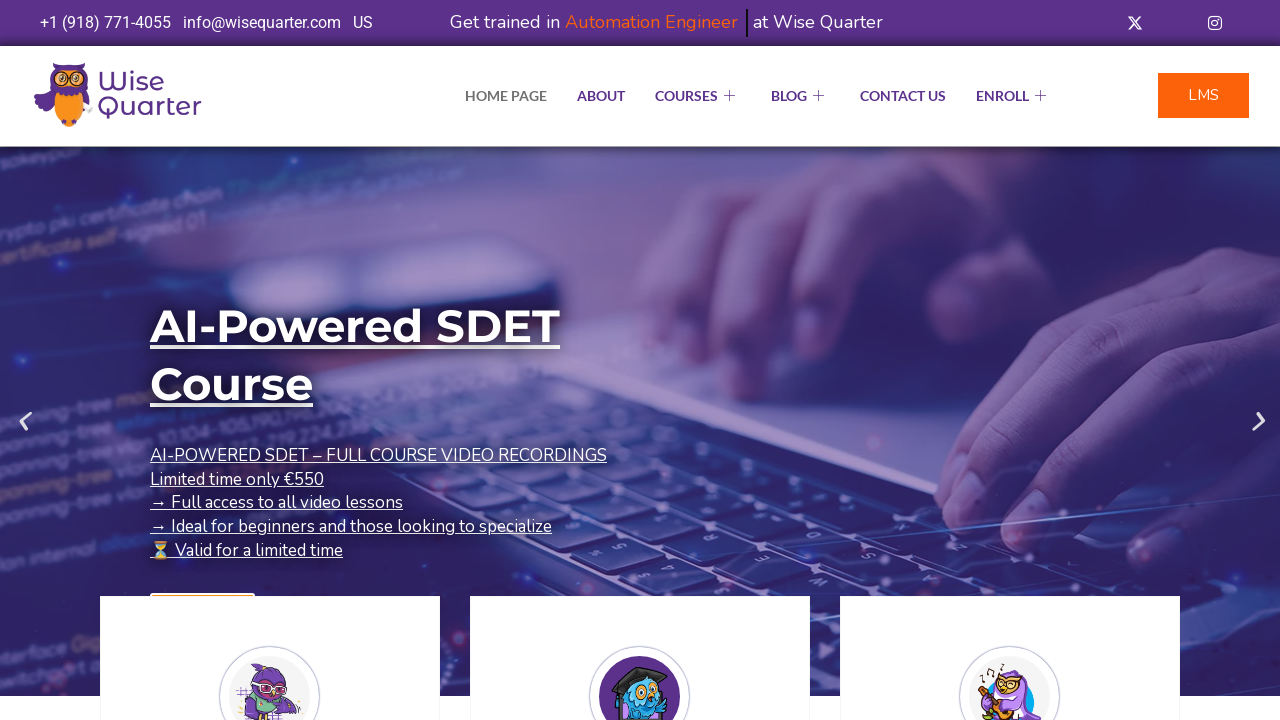

Navigated back to otto.de using browser back button
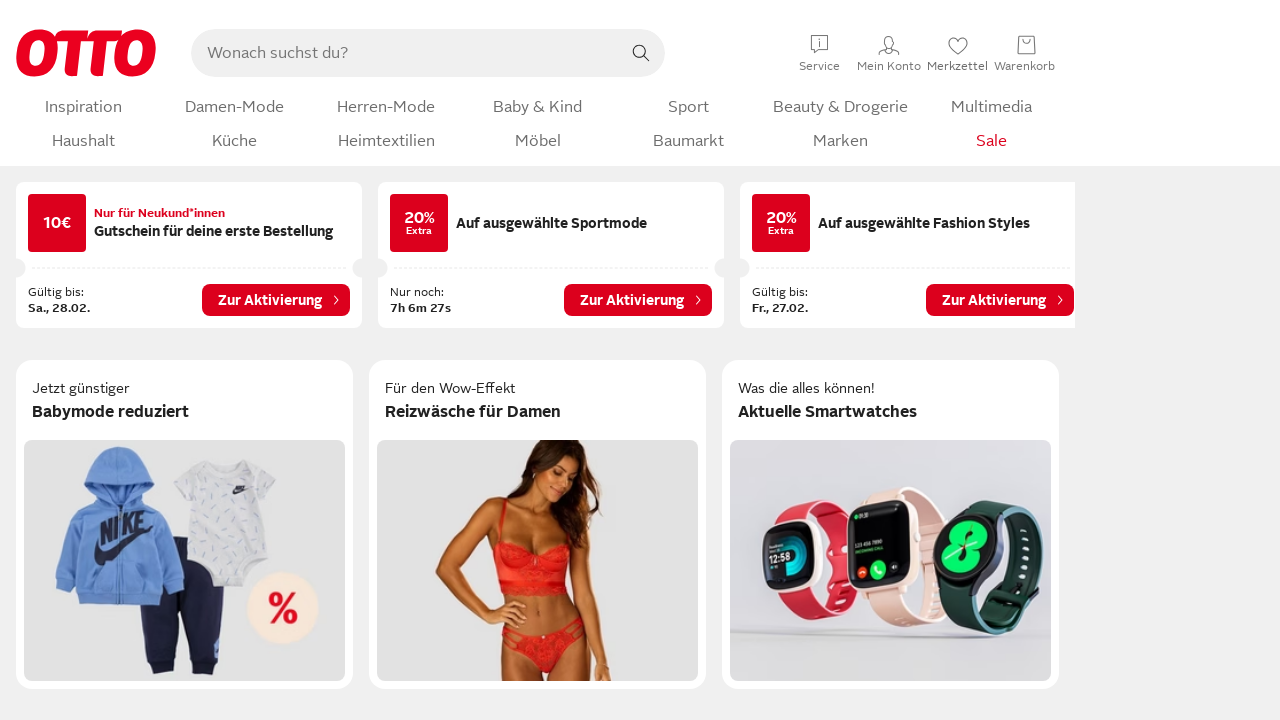

Refreshed the current otto.de page
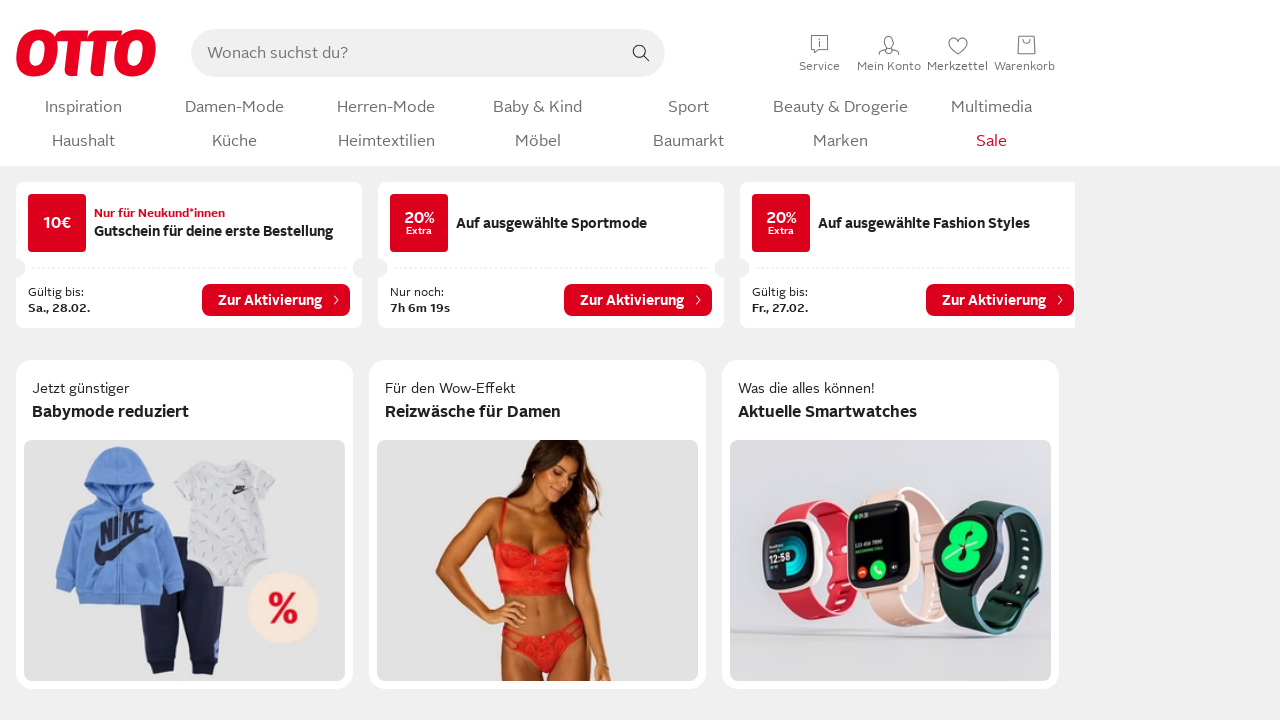

Navigated forward to wisequarter.com using browser forward button
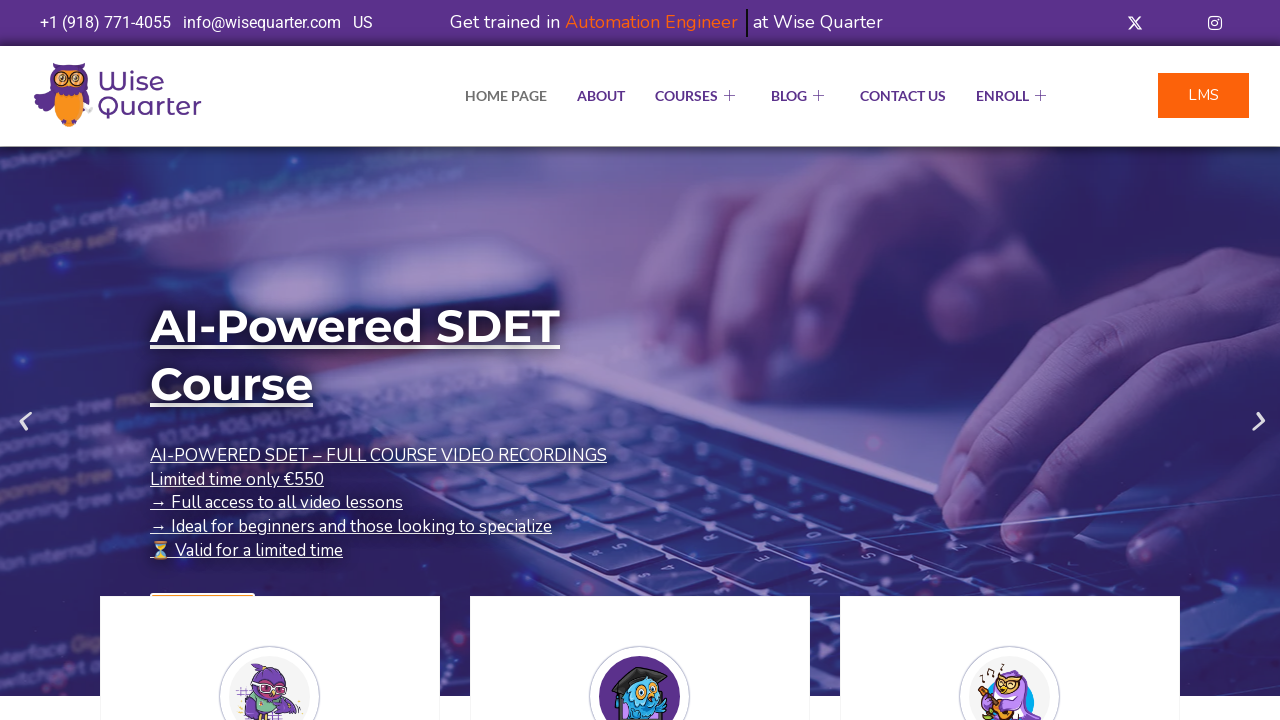

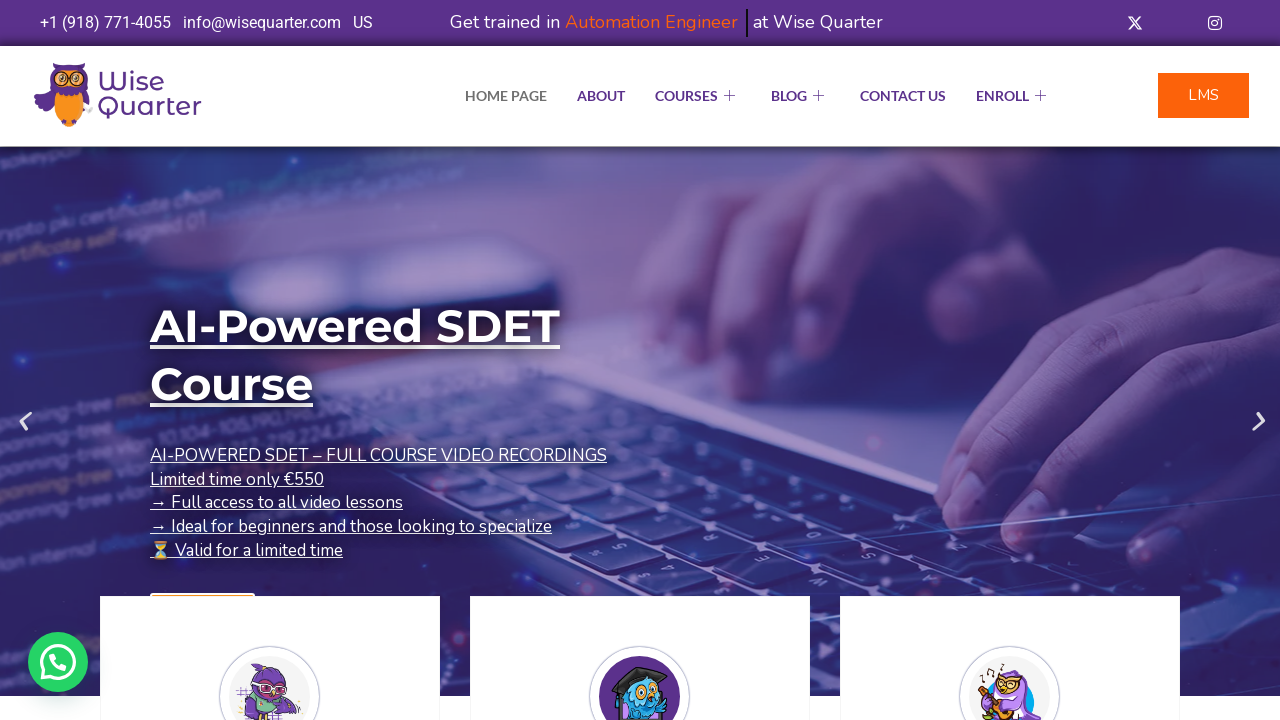